Tests filtering to display only active (incomplete) todo items

Starting URL: https://demo.playwright.dev/todomvc

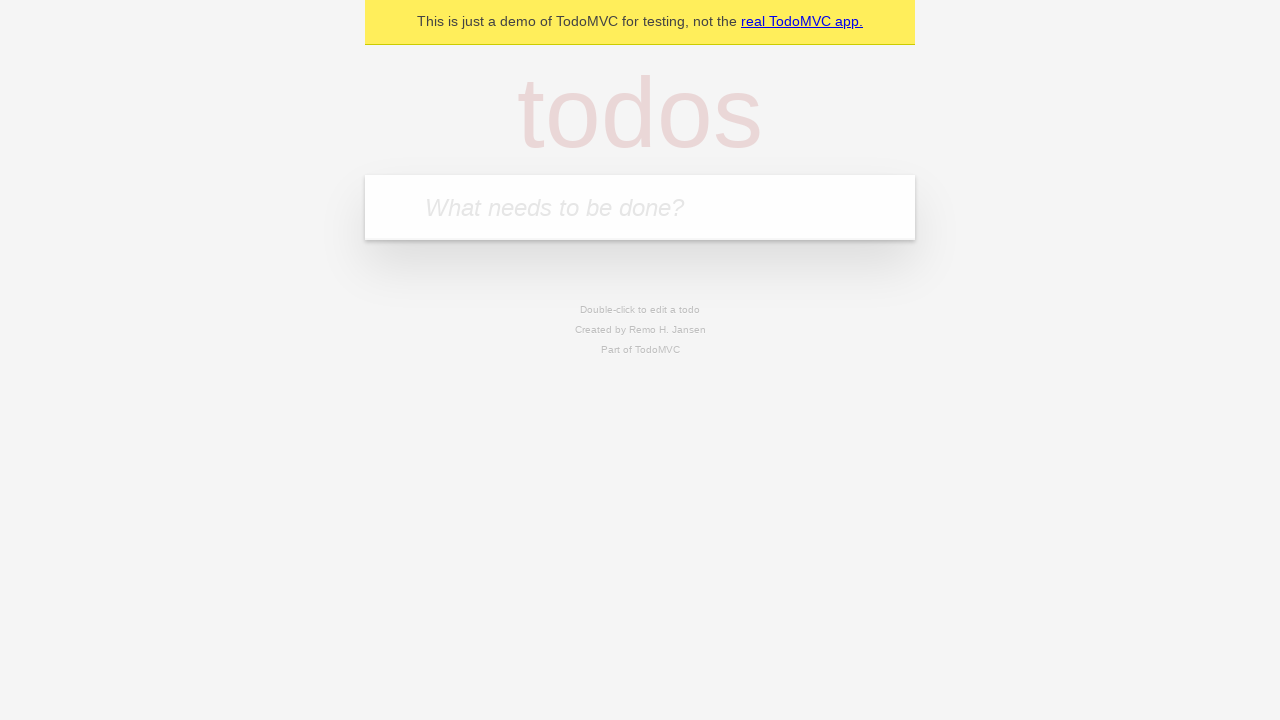

Filled todo input with 'buy some cheese' on internal:attr=[placeholder="What needs to be done?"i]
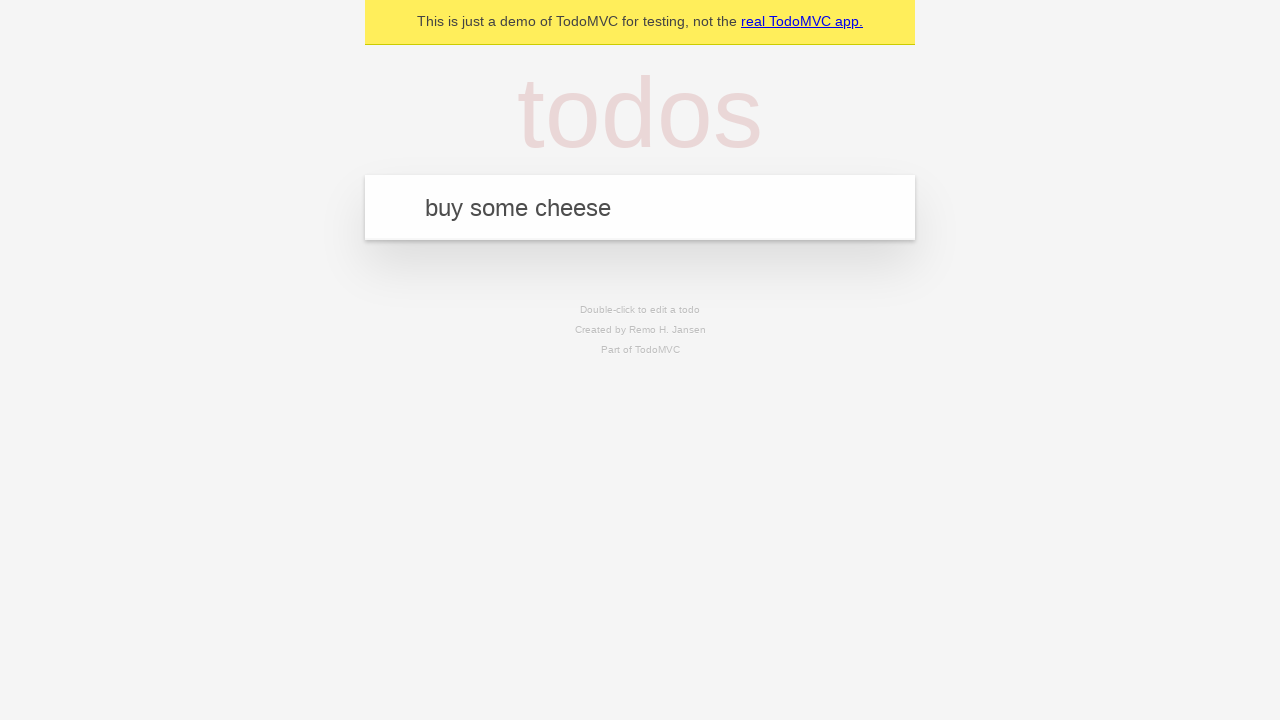

Pressed Enter to add todo 'buy some cheese' on internal:attr=[placeholder="What needs to be done?"i]
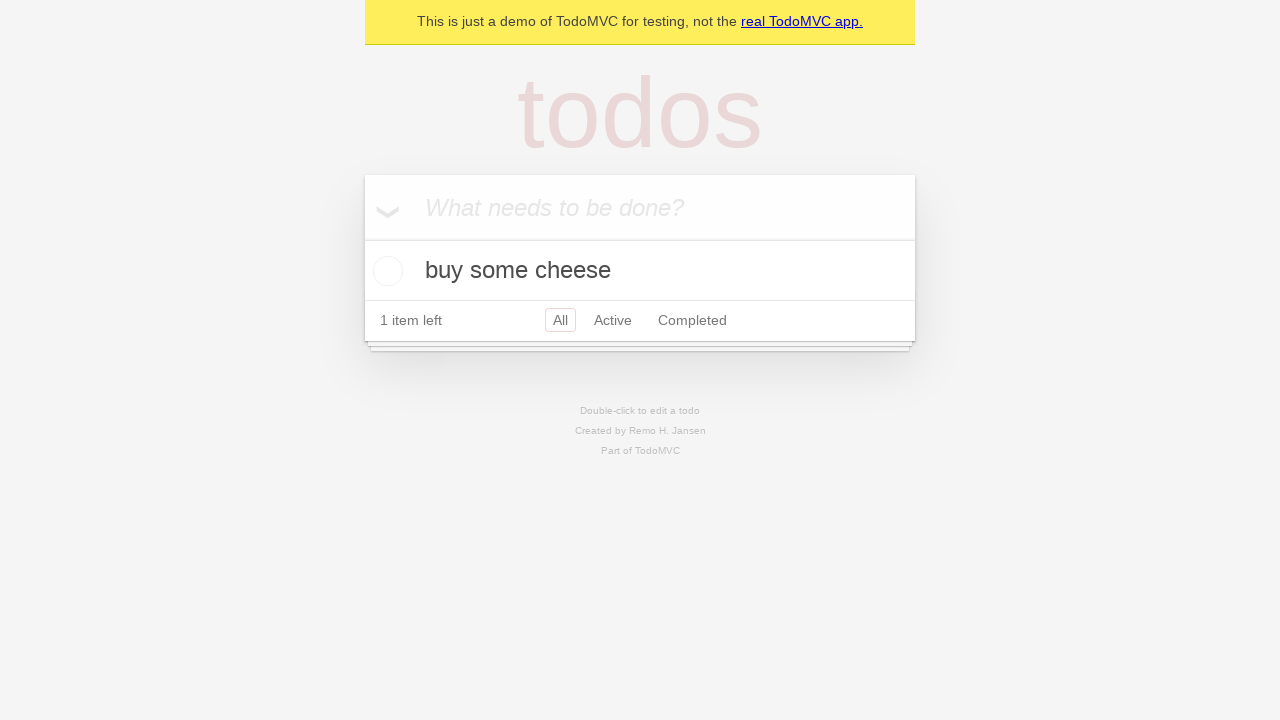

Filled todo input with 'feed the cat' on internal:attr=[placeholder="What needs to be done?"i]
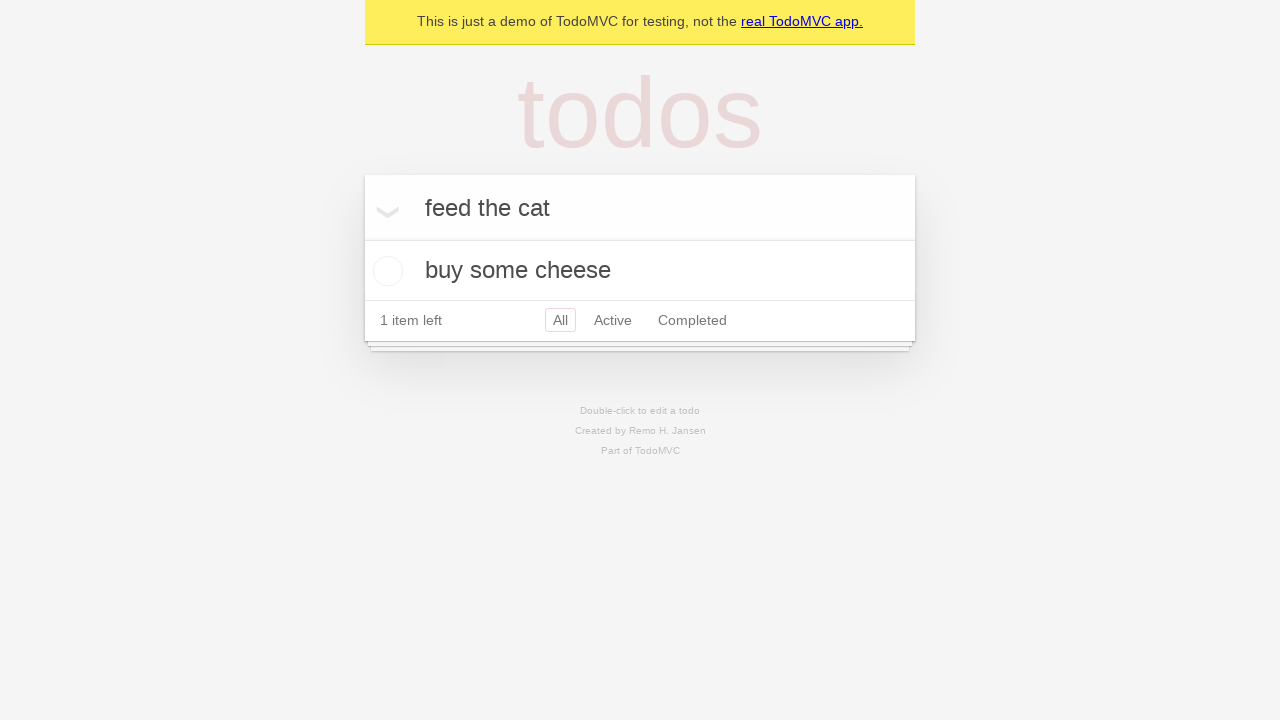

Pressed Enter to add todo 'feed the cat' on internal:attr=[placeholder="What needs to be done?"i]
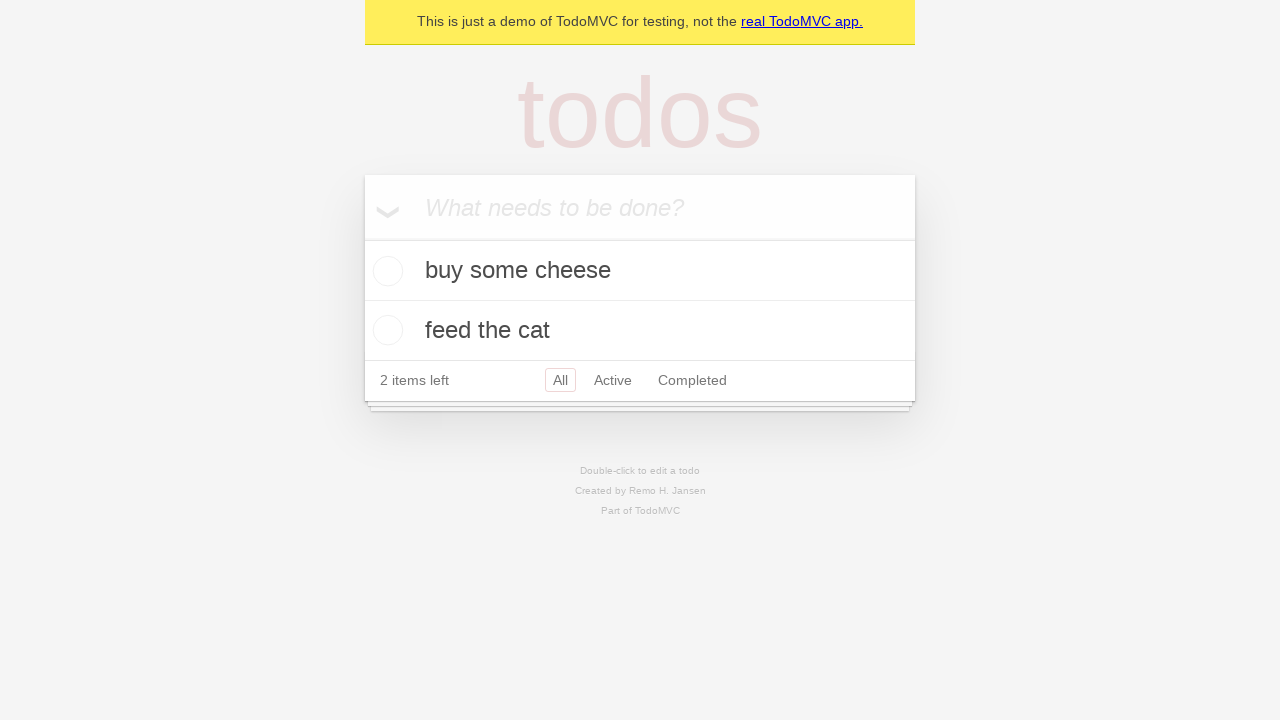

Filled todo input with 'book a doctors appointment' on internal:attr=[placeholder="What needs to be done?"i]
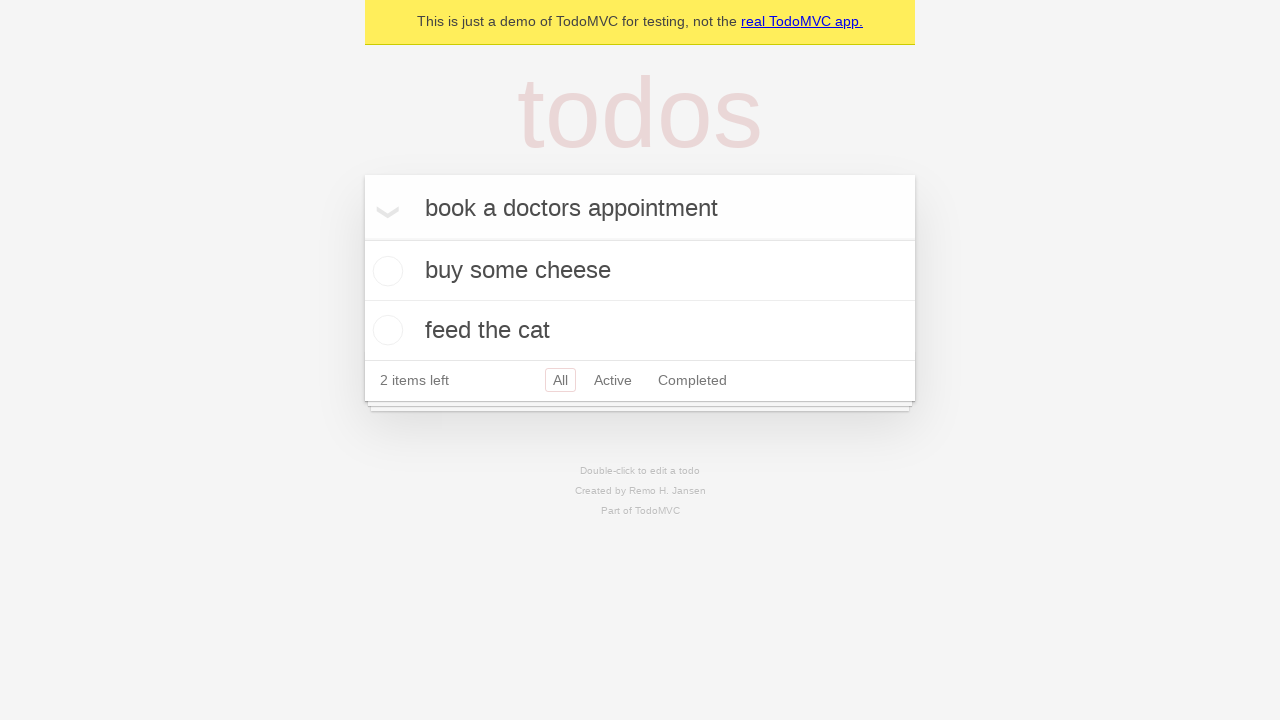

Pressed Enter to add todo 'book a doctors appointment' on internal:attr=[placeholder="What needs to be done?"i]
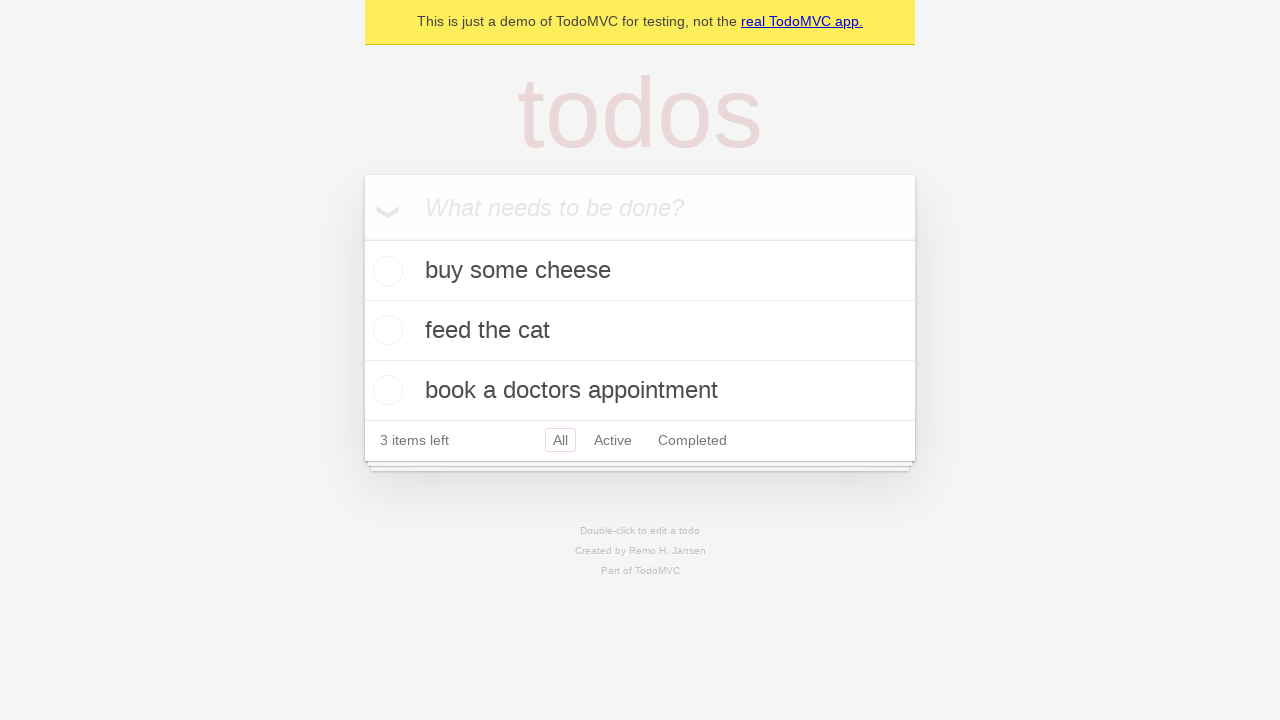

All three todo items loaded
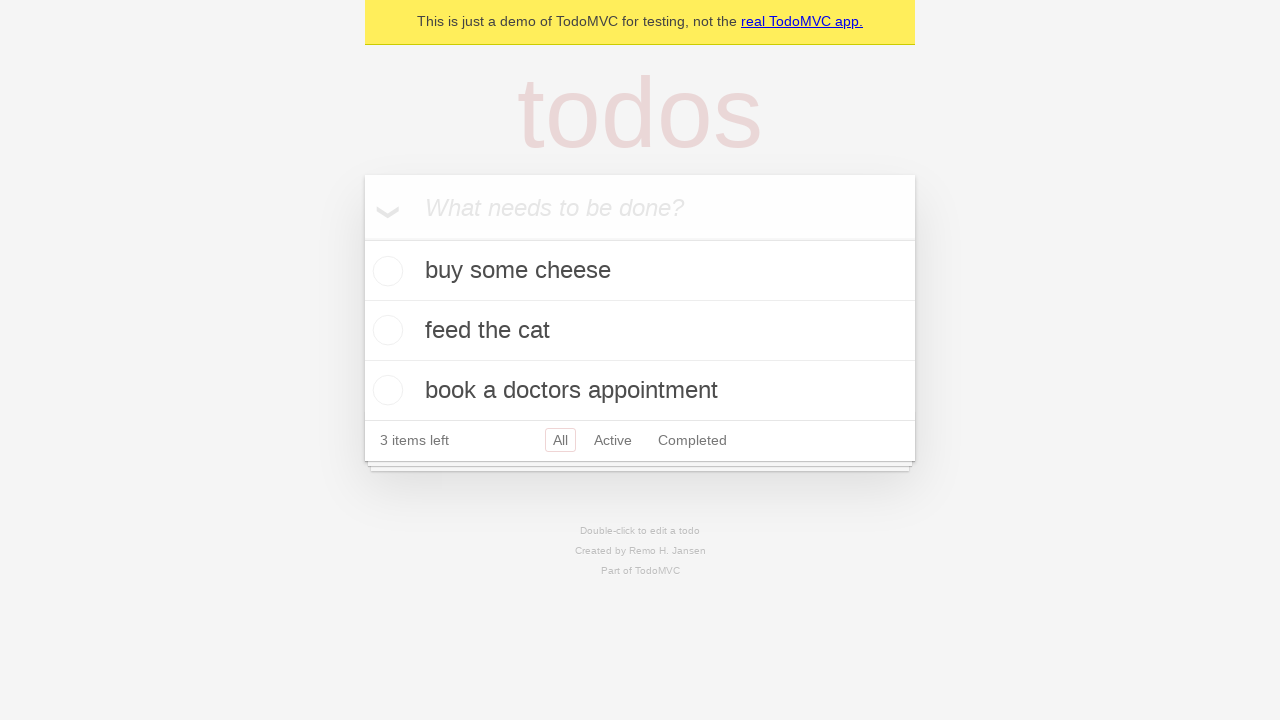

Checked the second todo item (feed the cat) at (385, 330) on [data-testid='todo-item'] >> nth=1 >> internal:role=checkbox
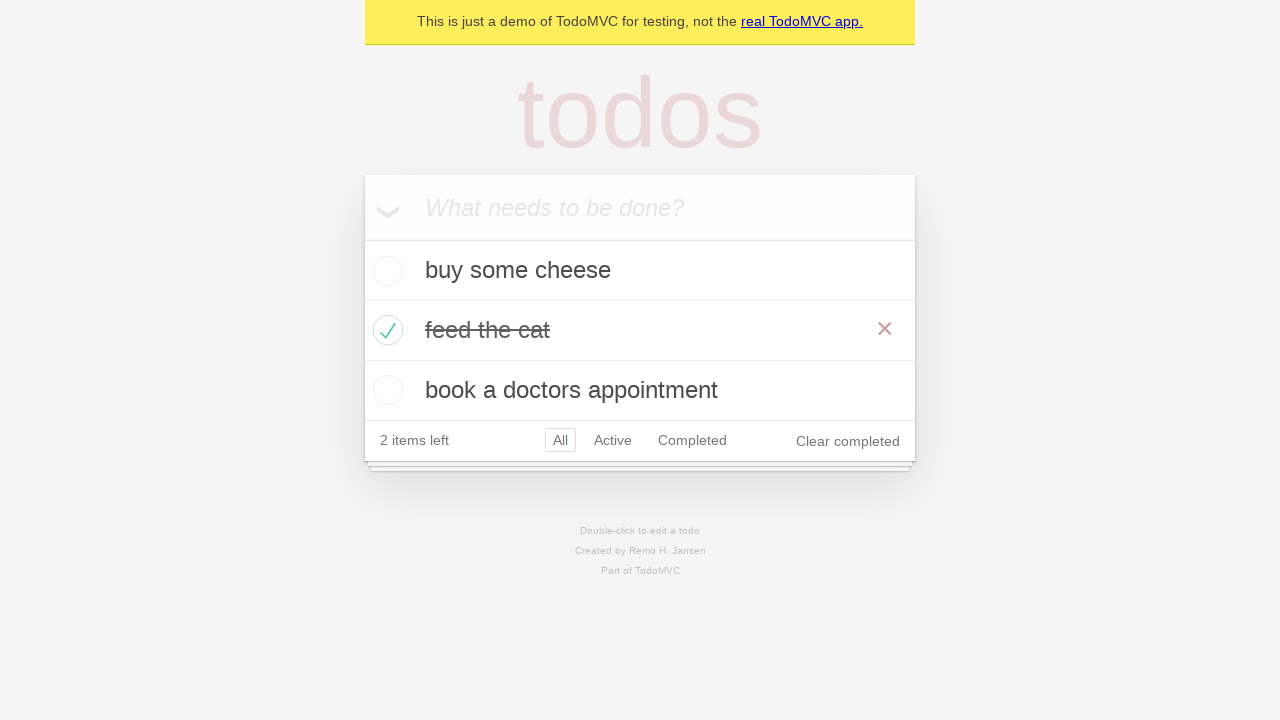

Clicked Active filter link to display only incomplete todos at (613, 440) on internal:role=link[name="Active"i]
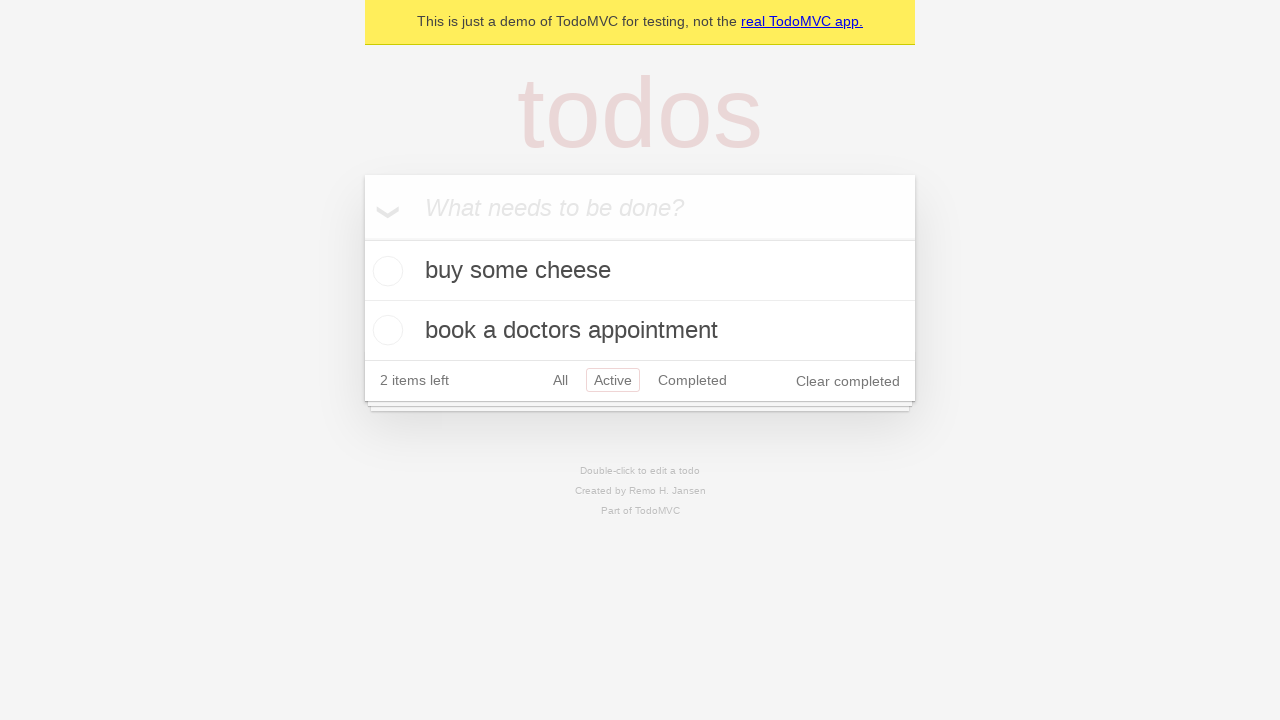

Waited for filtered view to render
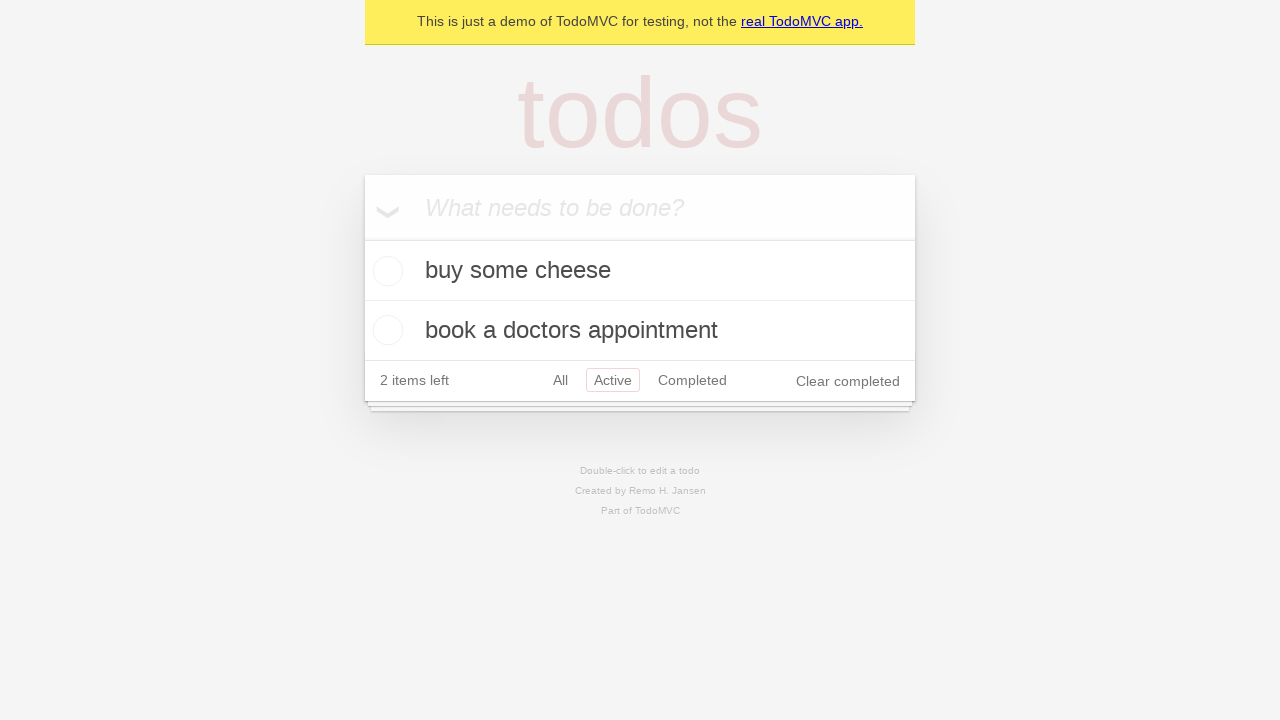

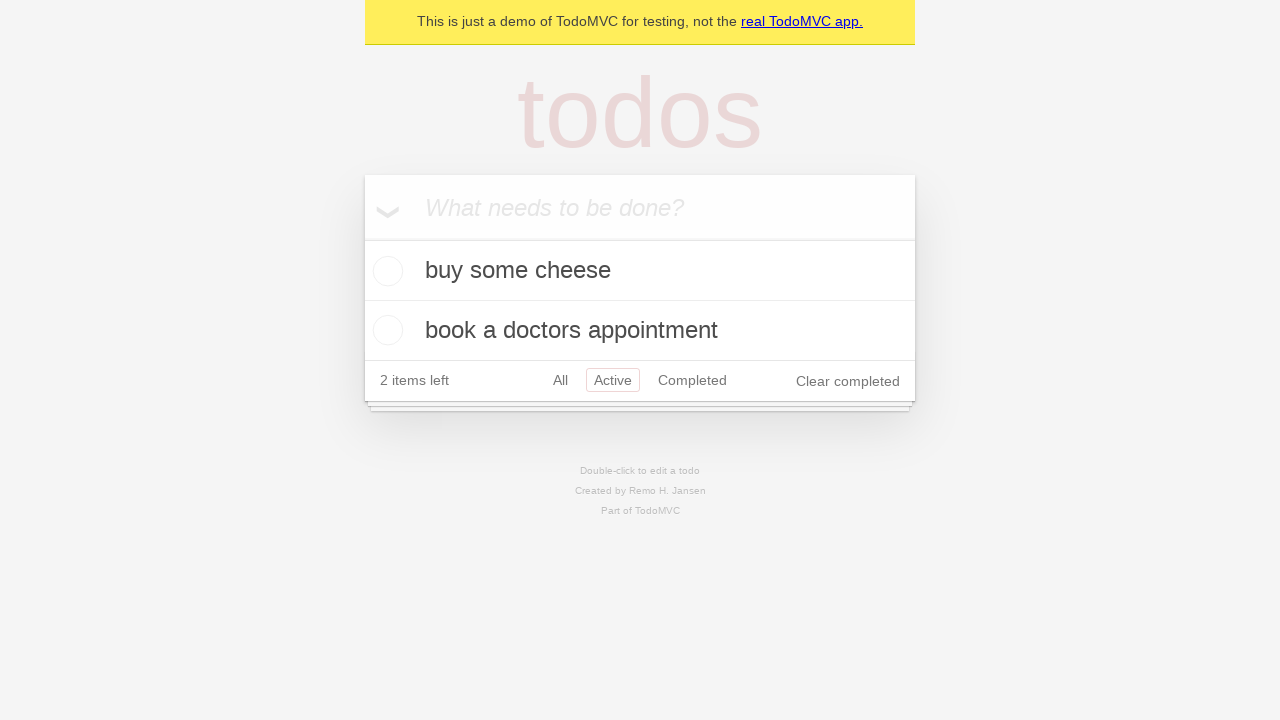